Tests right-click and double-click actions on buttons and verifies the result messages

Starting URL: https://www.techglobal-training.com/frontend

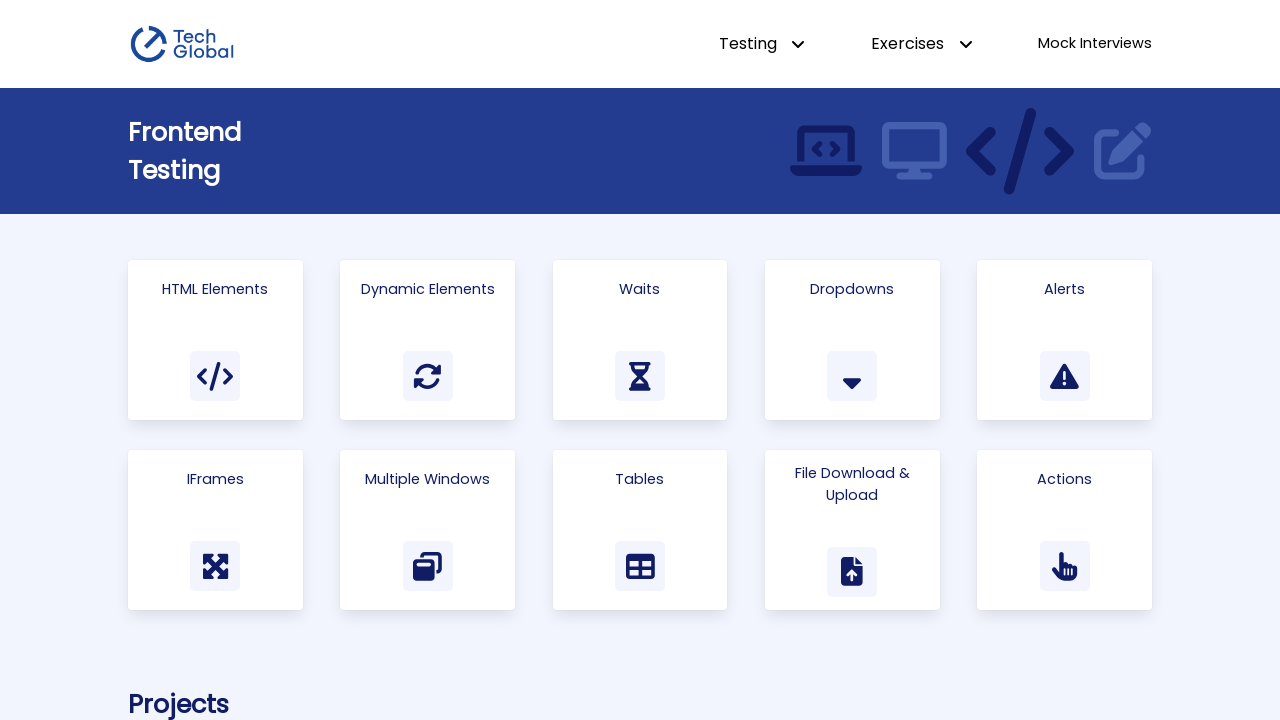

Clicked on Actions card at (1065, 530) on .card:has-text("Actions")
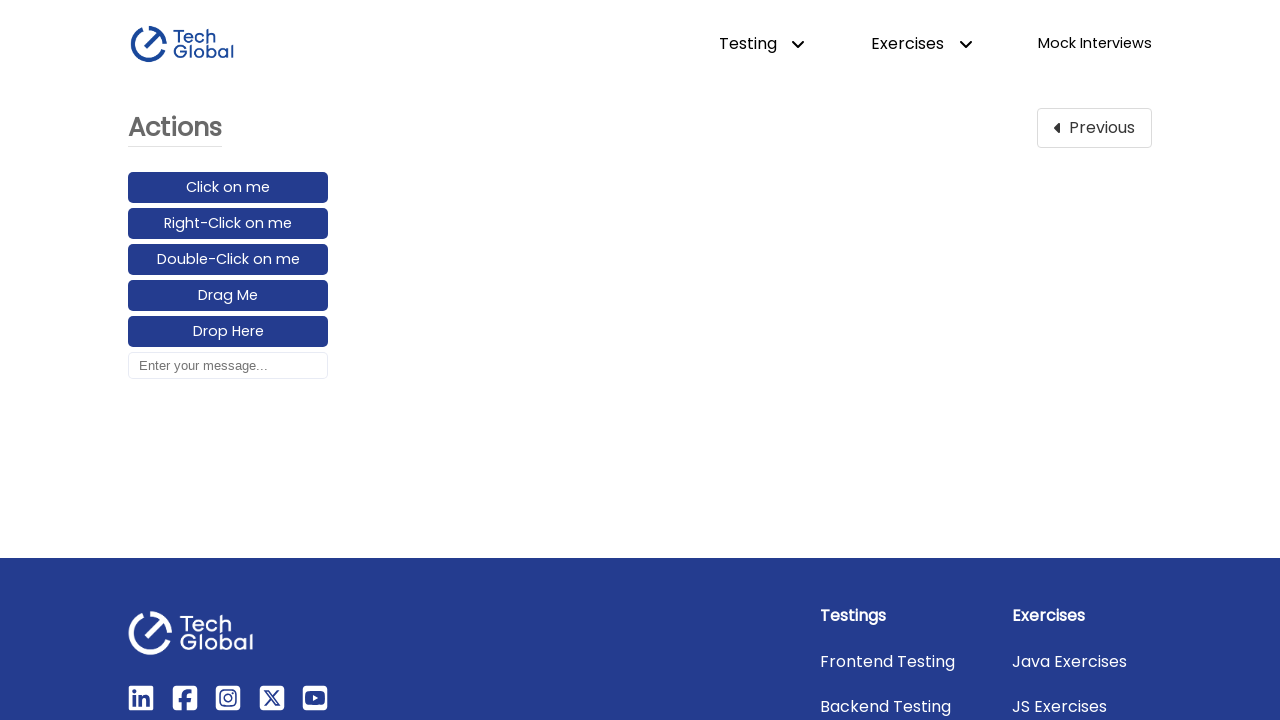

Right-clicked on the right-click button at (228, 224) on #right-click
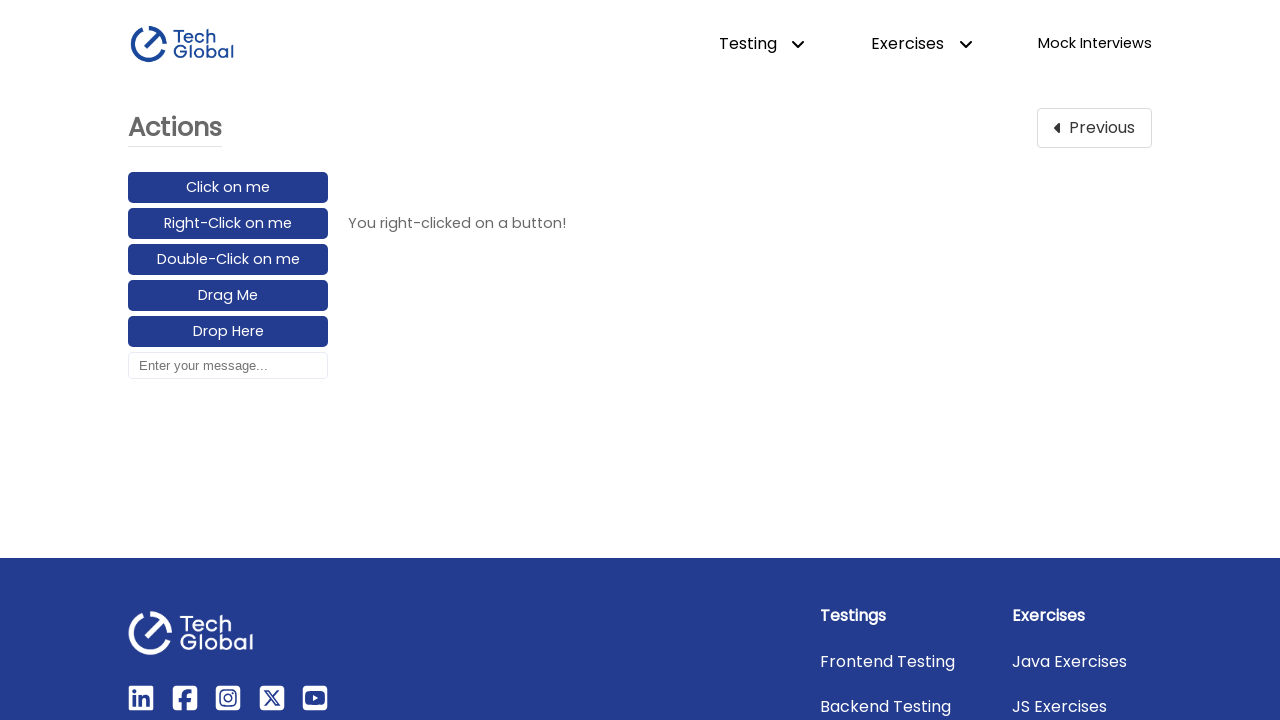

Double-clicked on the double-click button at (228, 260) on #double-click
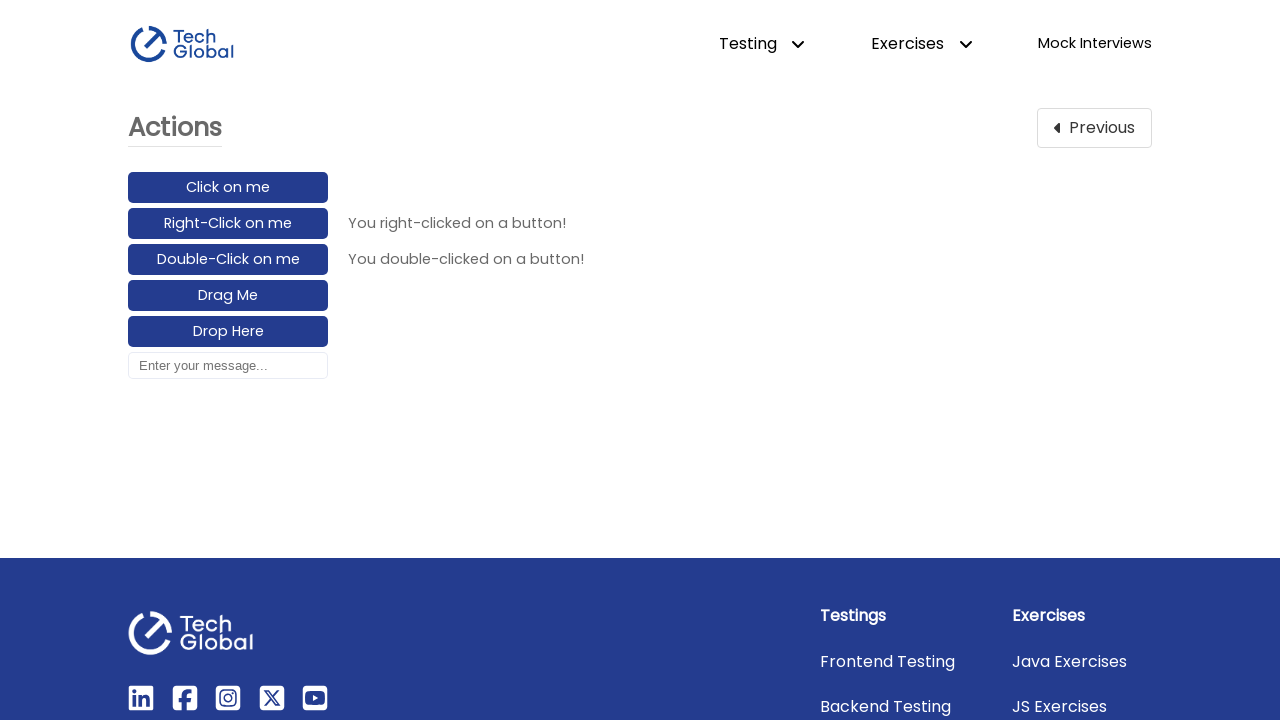

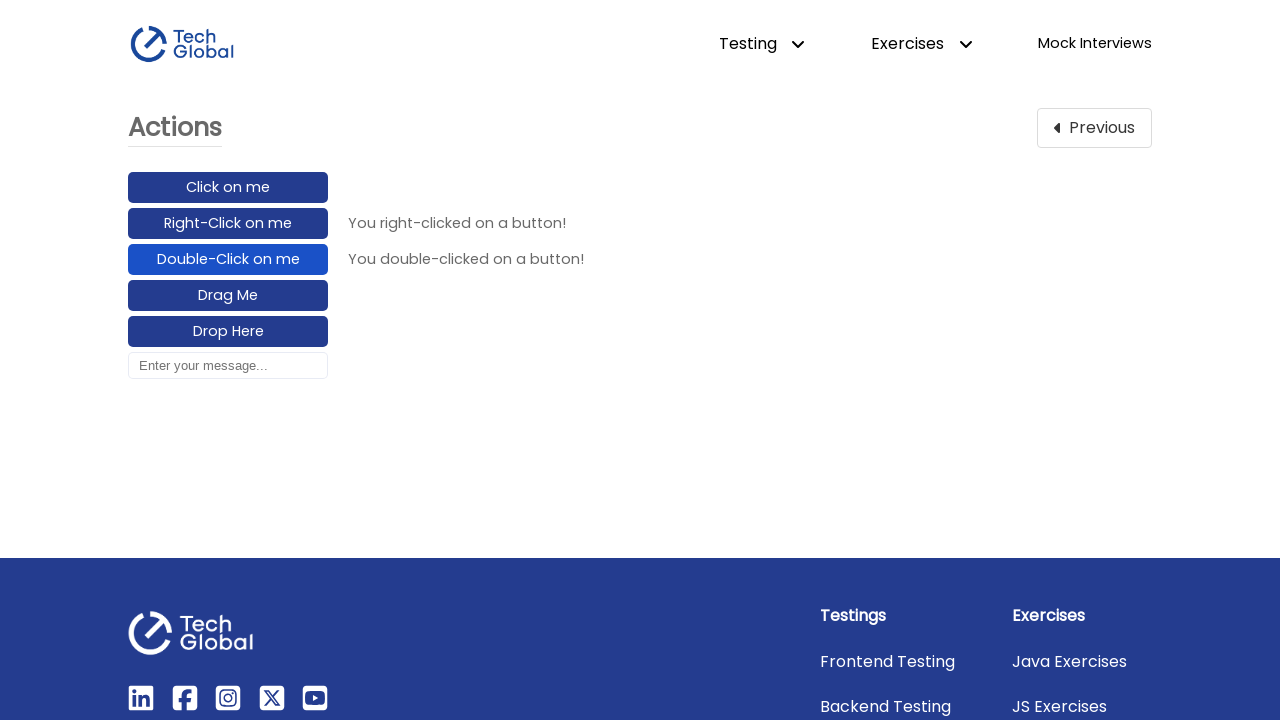